Tests drag and drop functionality using the dragAndDrop method by dragging an element to a target drop zone within an iframe

Starting URL: https://jqueryui.com/droppable/

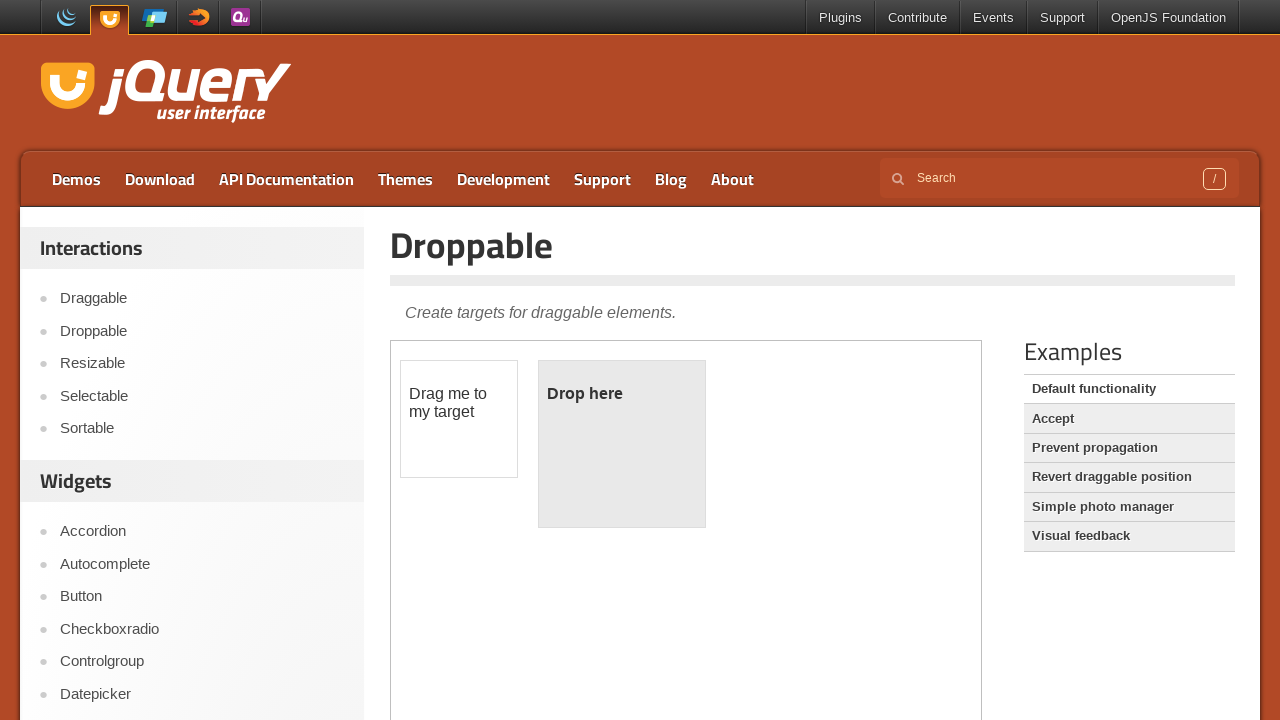

Located the first iframe containing drag and drop elements
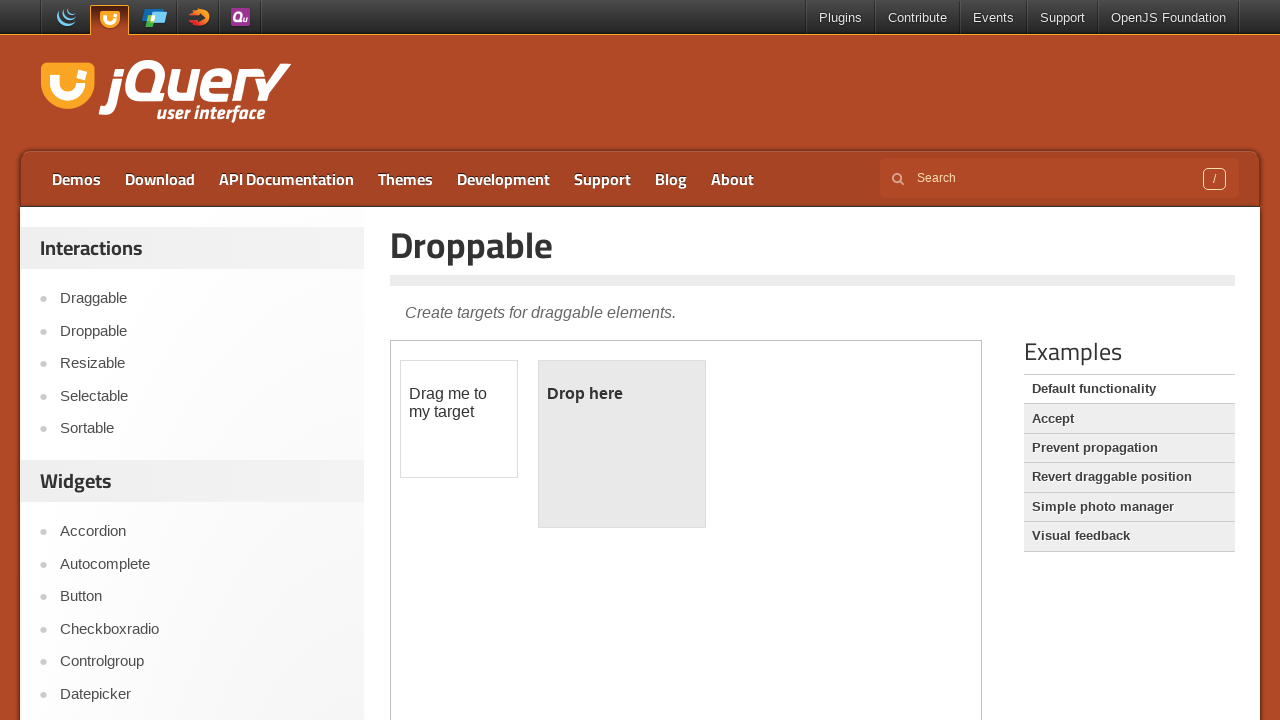

Located the draggable element with id 'draggable'
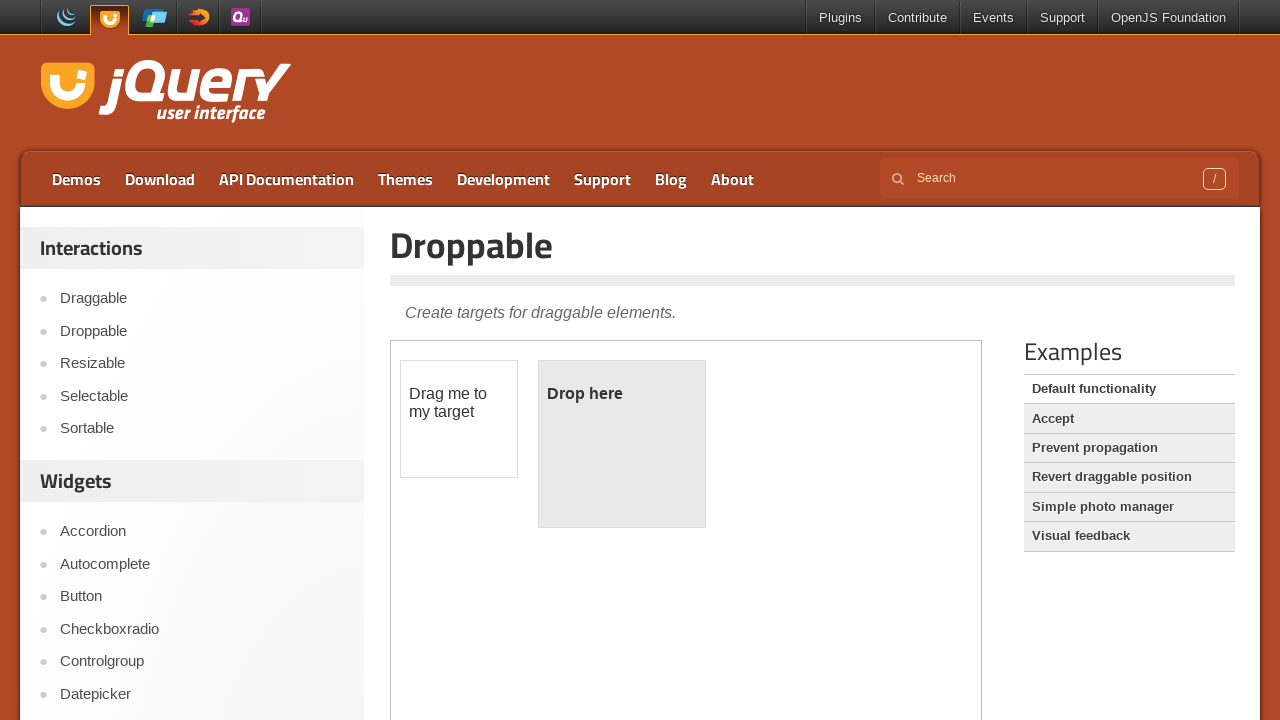

Located the droppable target element with id 'droppable'
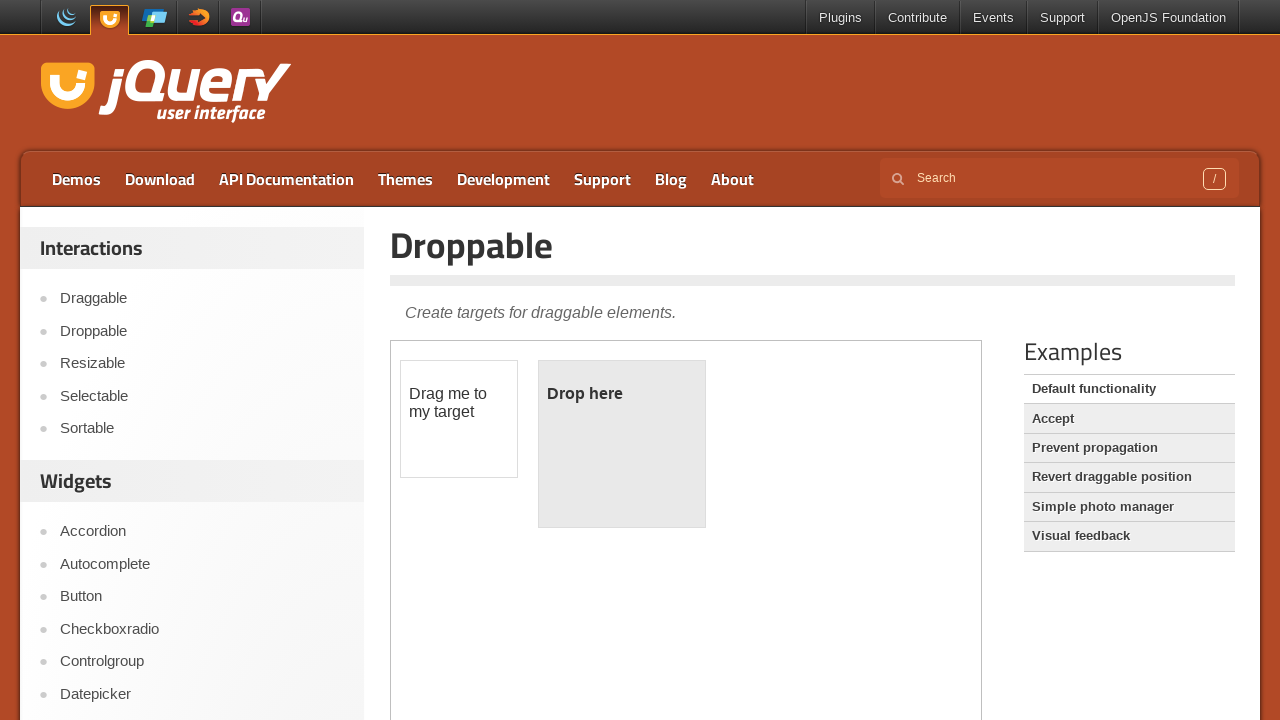

Dragged the draggable element to the droppable drop zone at (622, 444)
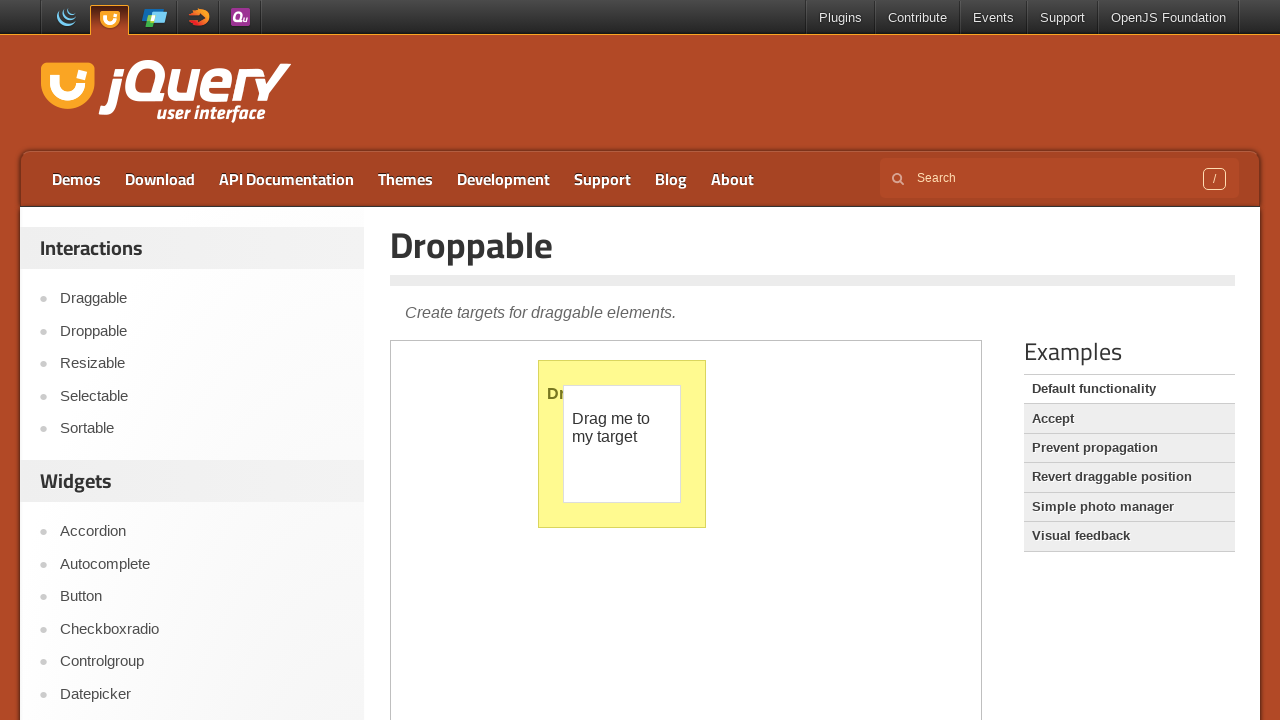

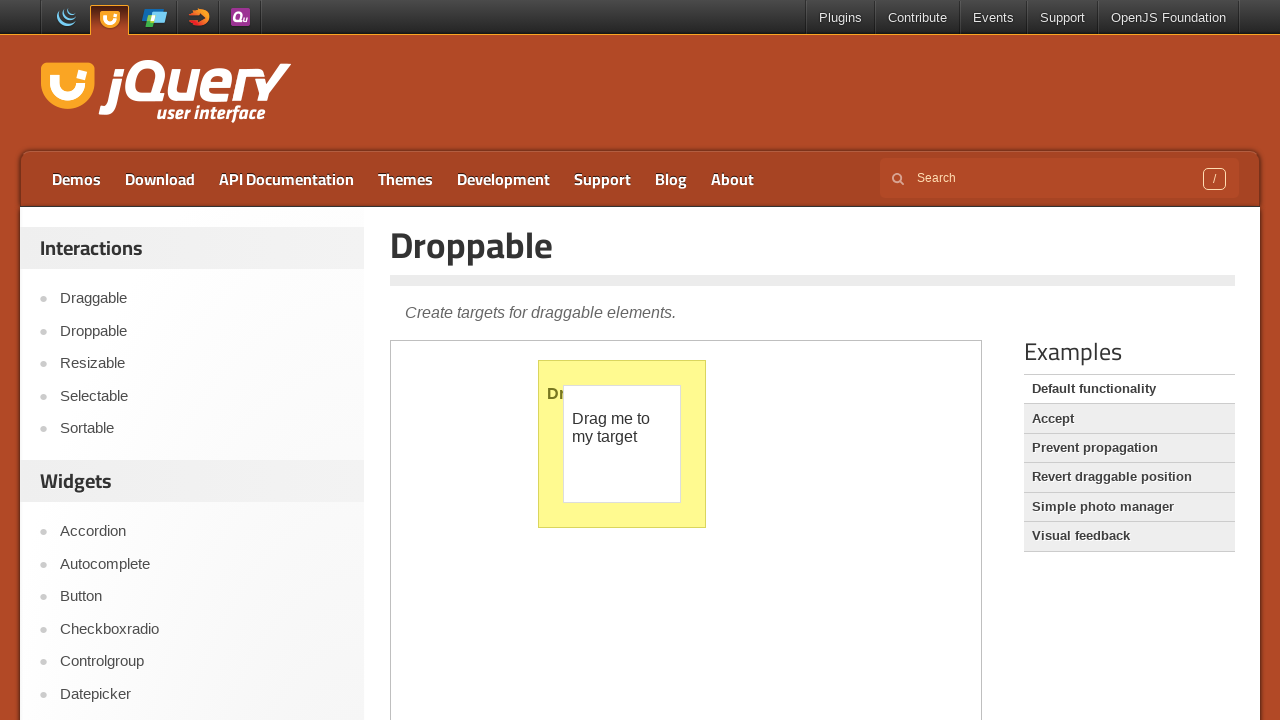